Tests navigation through a book reading list app by verifying the catalog page shows the first book, navigating to "Add book" page, then to "My books" page, and returning to the catalog to verify the first book is still visible.

Starting URL: https://tap-ht24-testverktyg.github.io/exam-template/

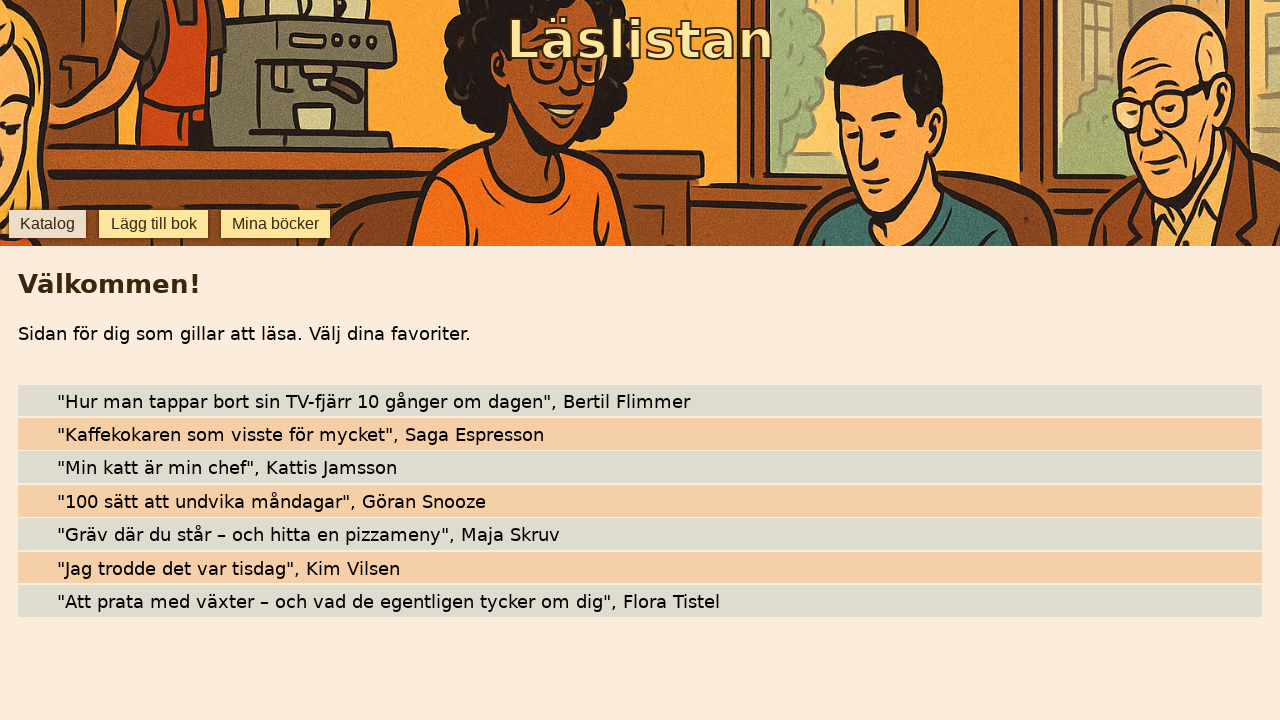

Verified first book 'Hur man tappar bort' is visible on catalog page
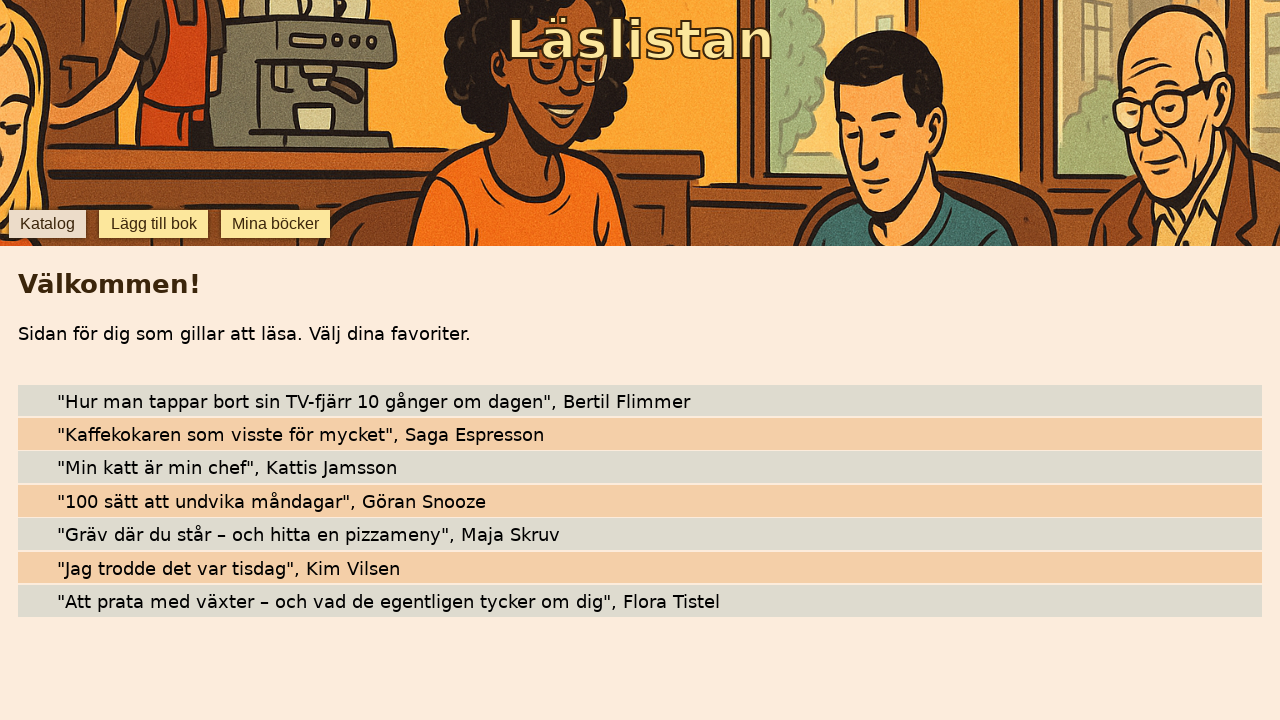

Clicked 'Lägg till bok' (Add book) button at (154, 224) on internal:role=button[name="Lägg till bok"i]
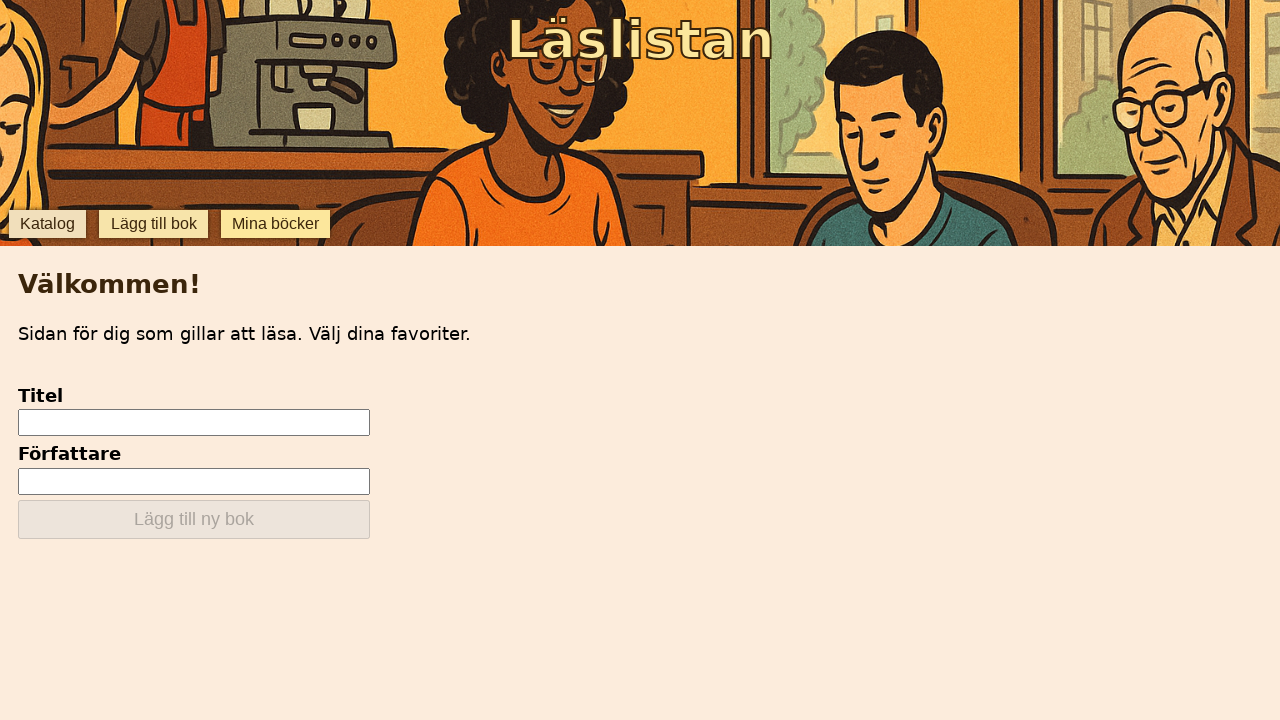

Verified 'Titel' text is visible on Add book page
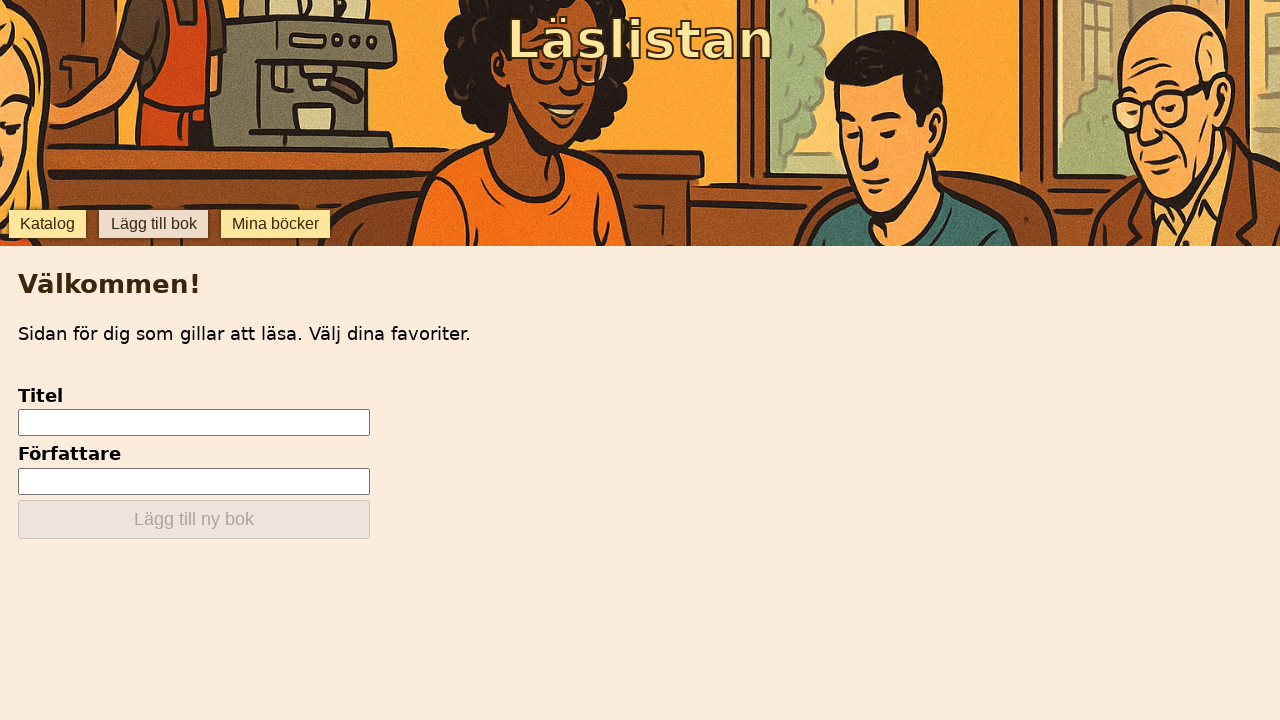

Clicked 'Mina böcker' (My books) button at (276, 224) on internal:role=button[name="Mina böcker"i]
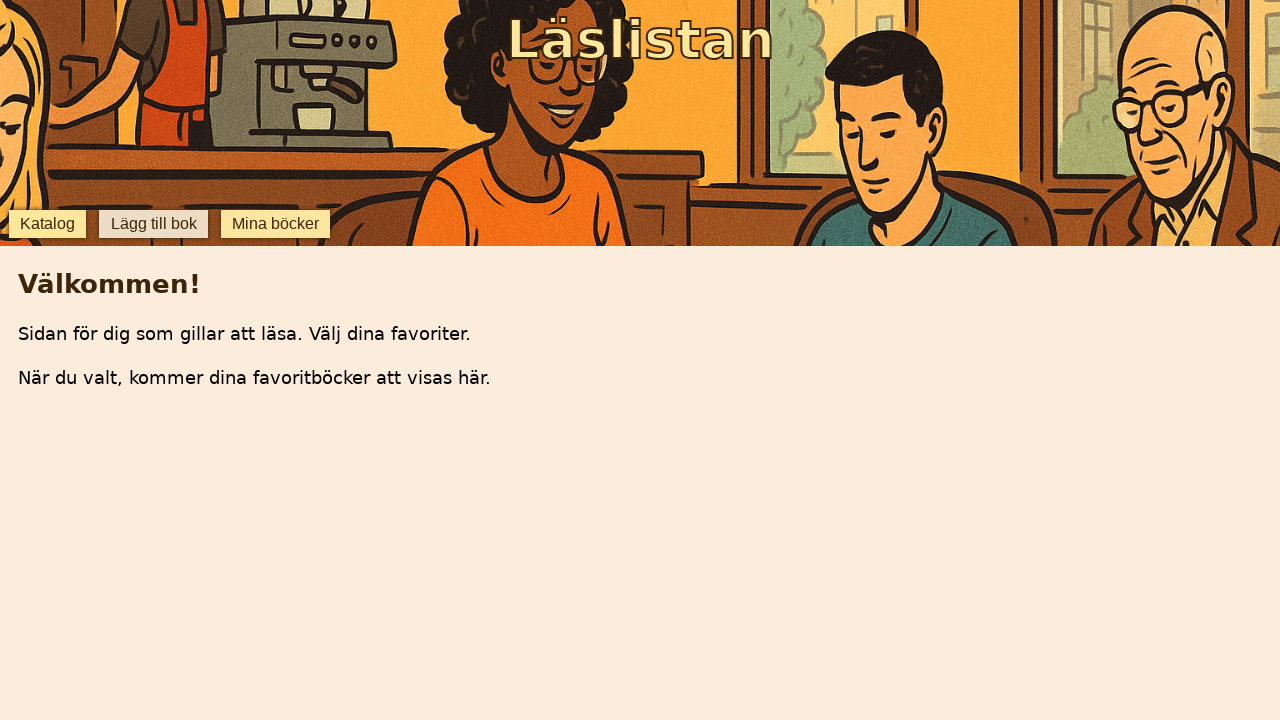

Verified 'När du valt' text is visible on My books page
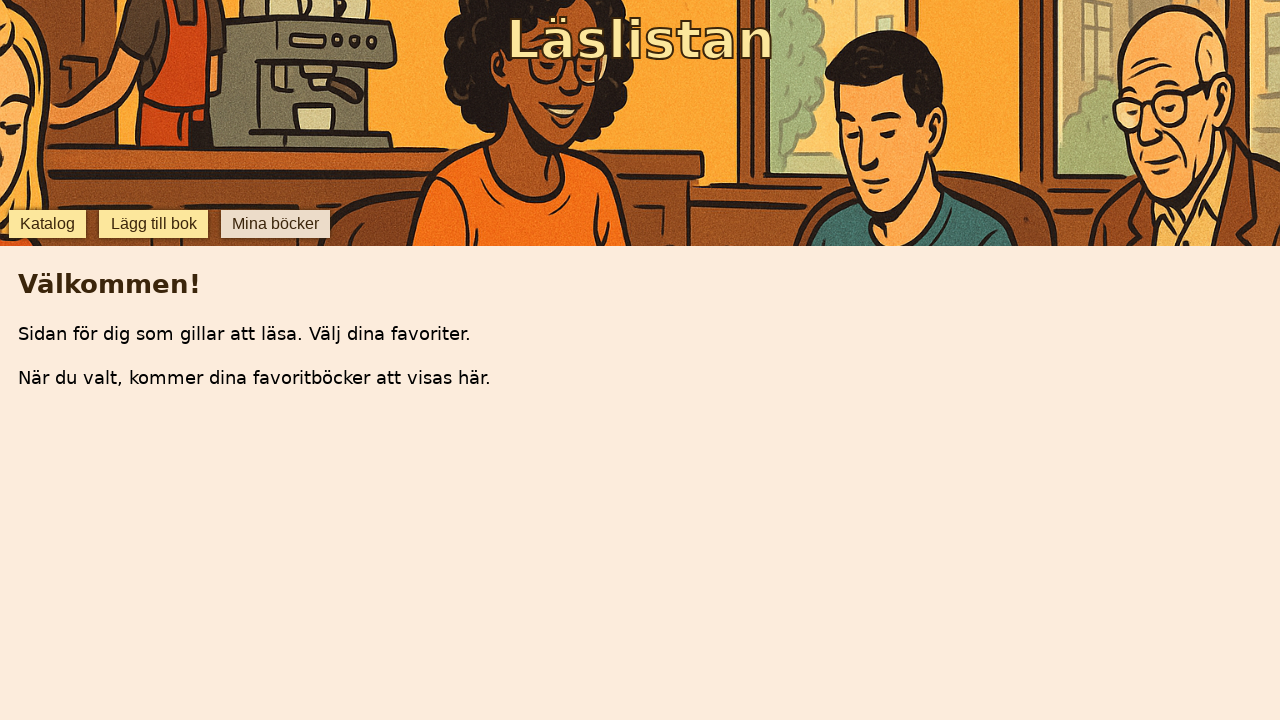

Clicked 'Katalog' (Catalog) button to return to catalog at (47, 224) on internal:role=button[name="Katalog"i]
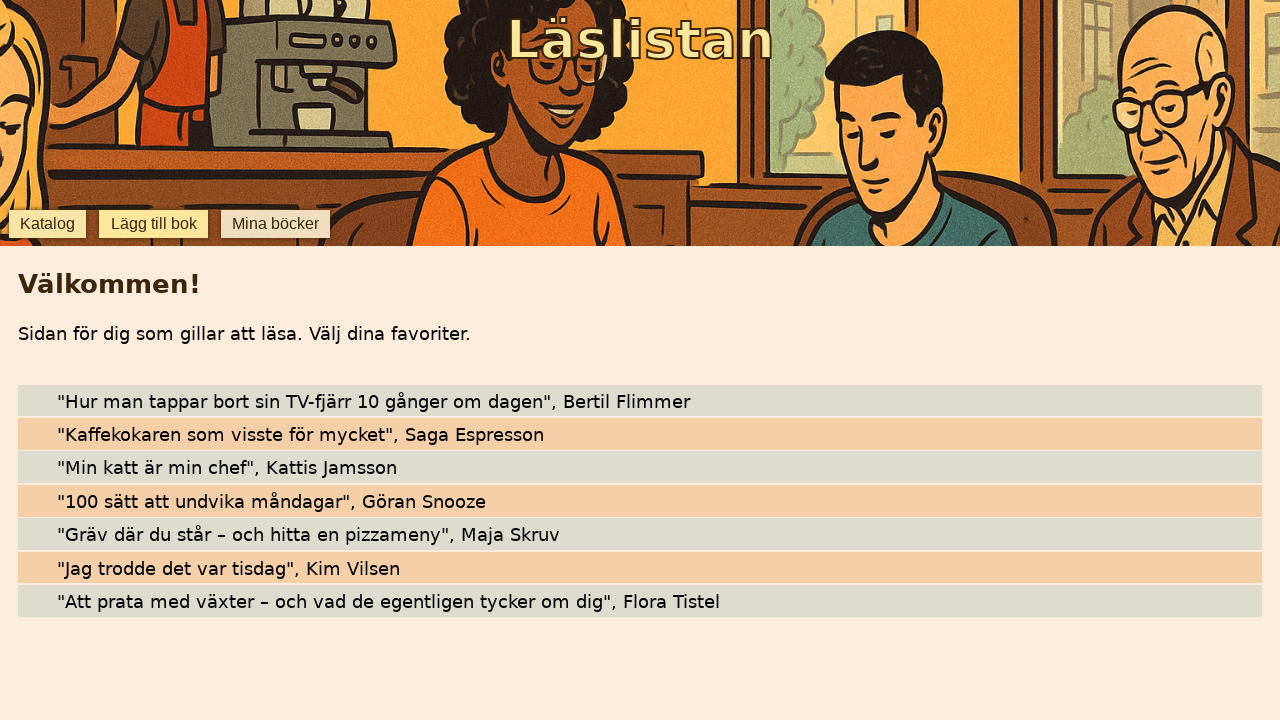

Verified first book 'Hur man tappar bort' is still visible on catalog page after navigation
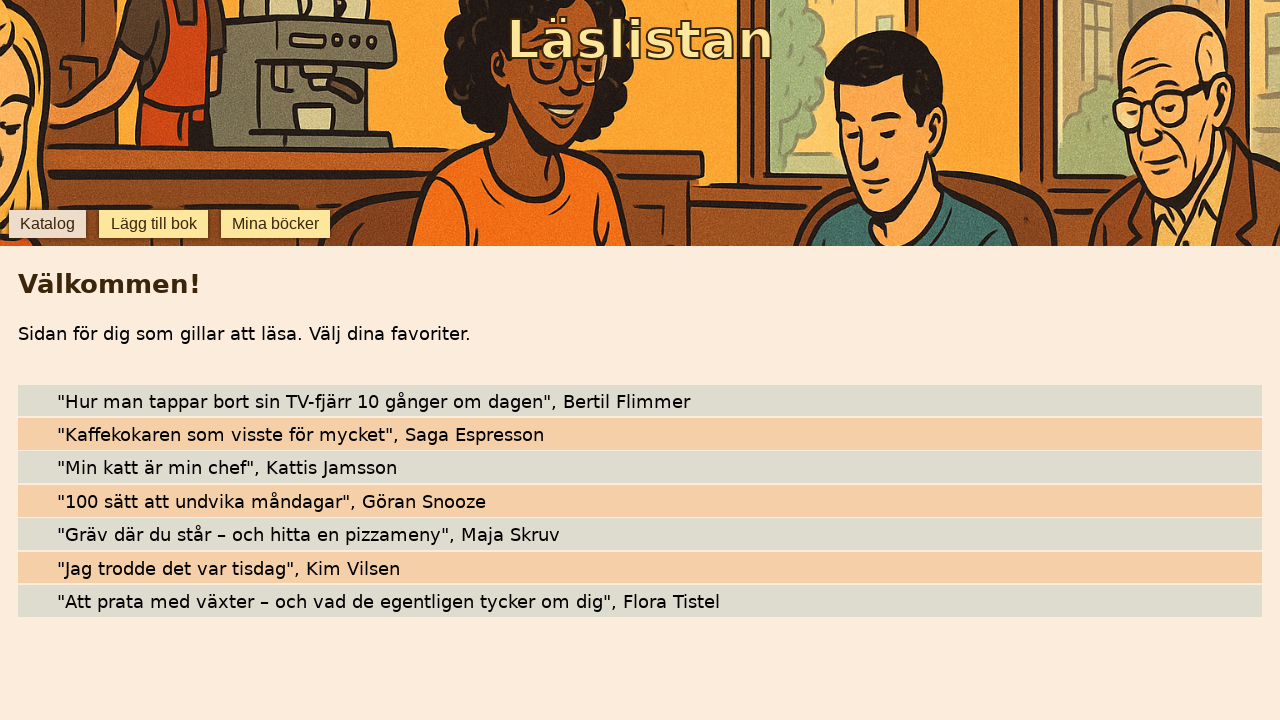

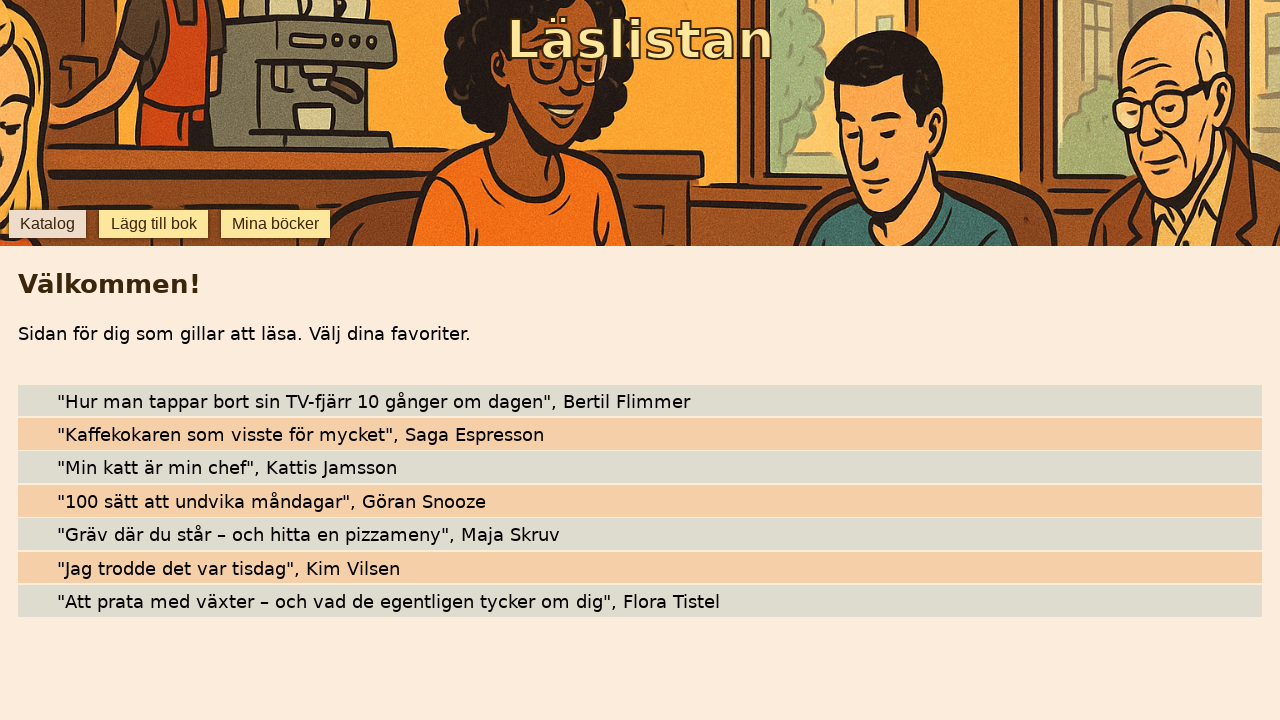